Tests that selecting uncompressed option in the download modal updates the CDN URL to show angular.js

Starting URL: https://angularjs.org

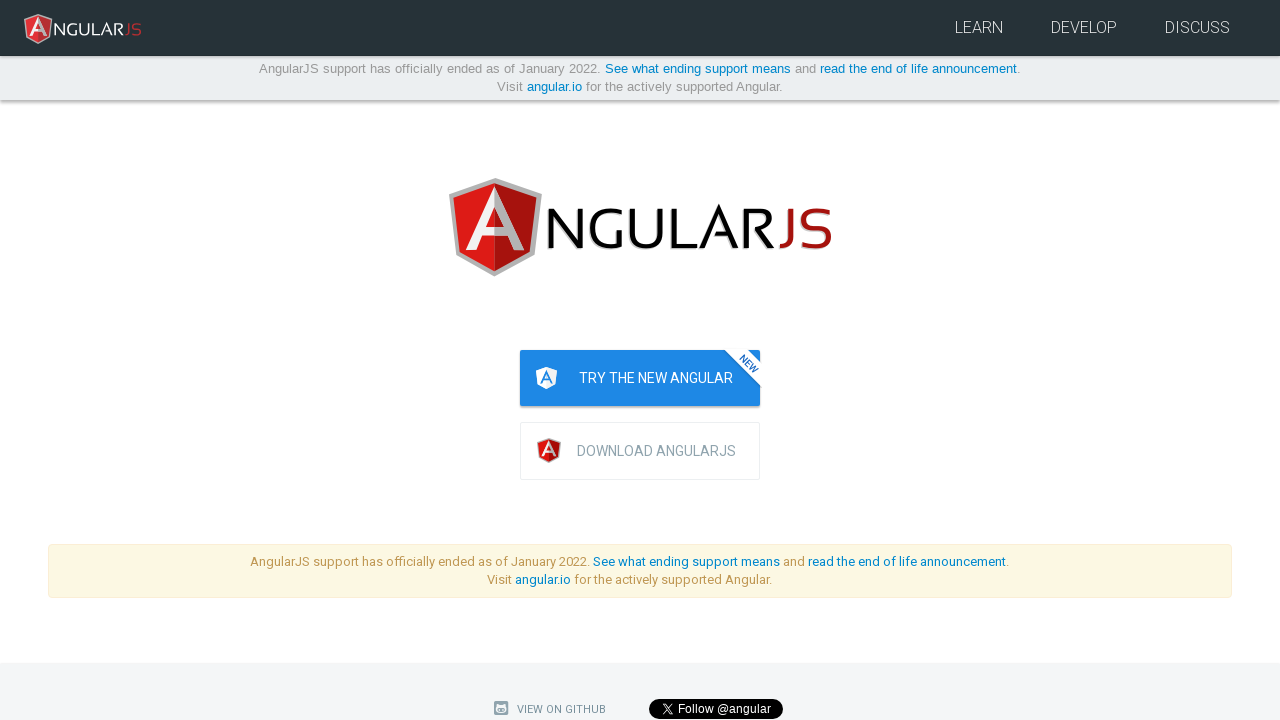

Clicked download button to open modal at (640, 451) on .download-btn
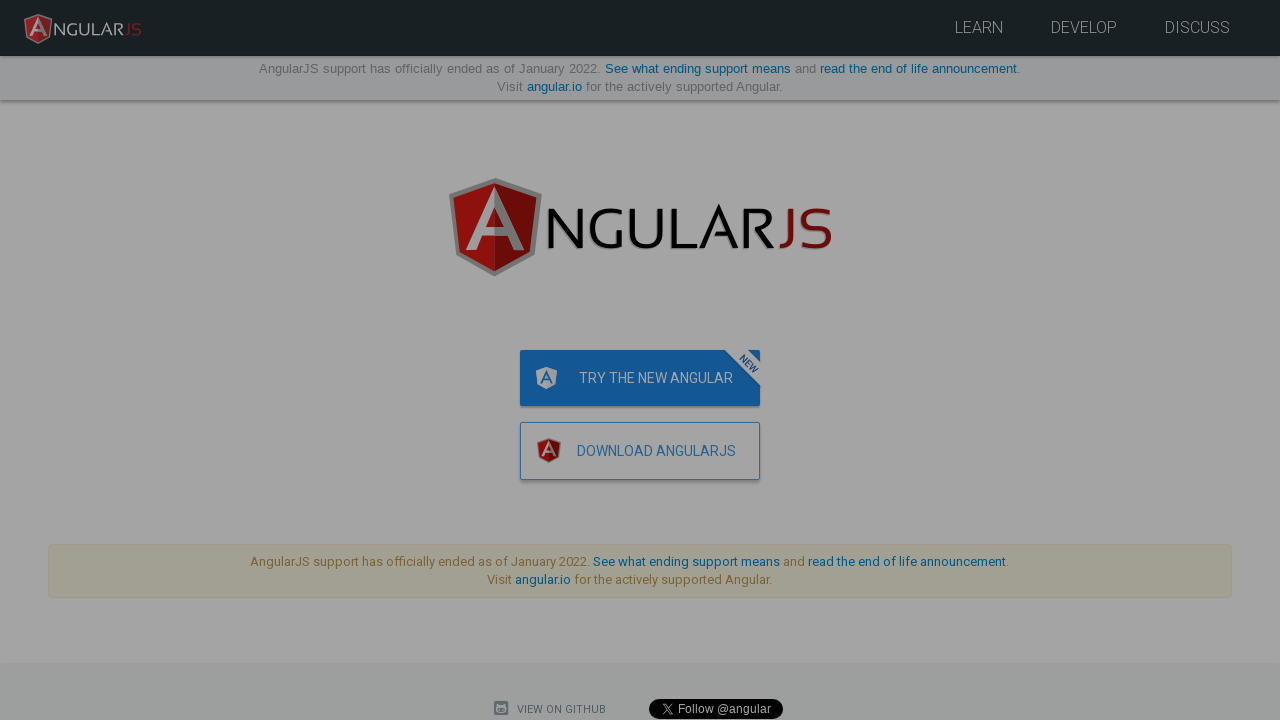

Waited 500ms for modal to appear
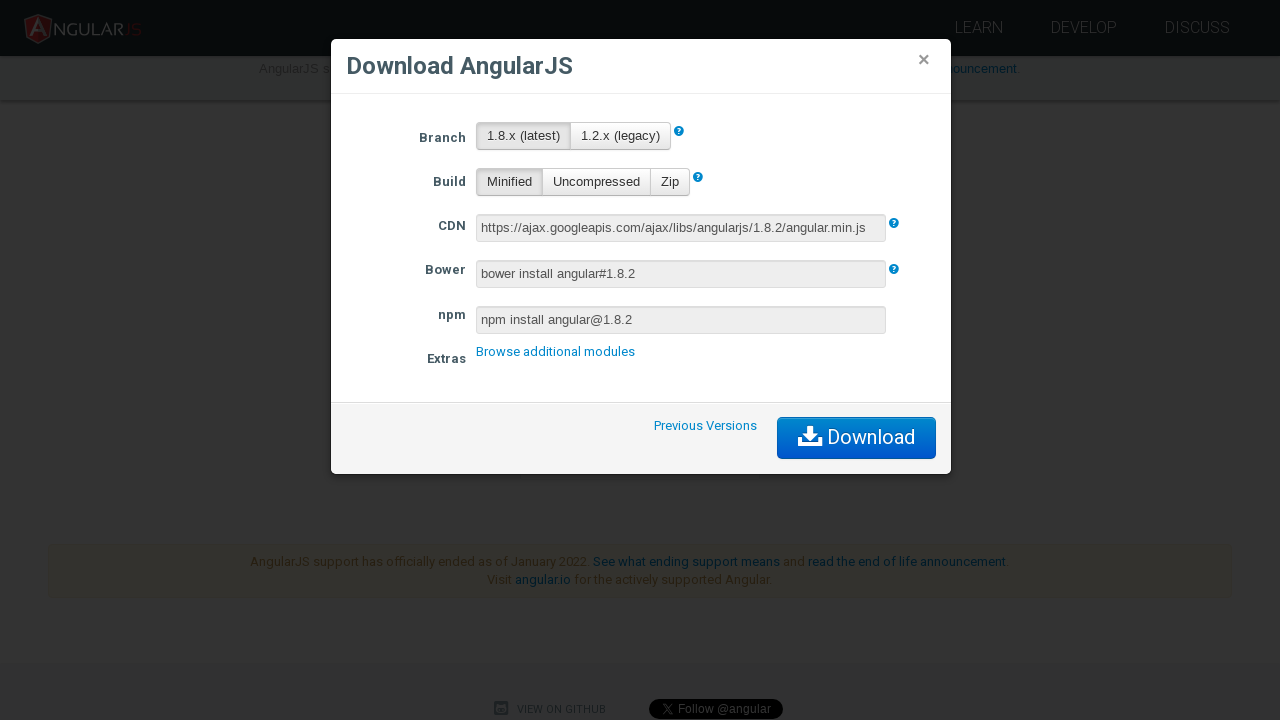

Clicked uncompressed option in download modal at (596, 182) on .download-modal .modal-body > dl button.uncompressed
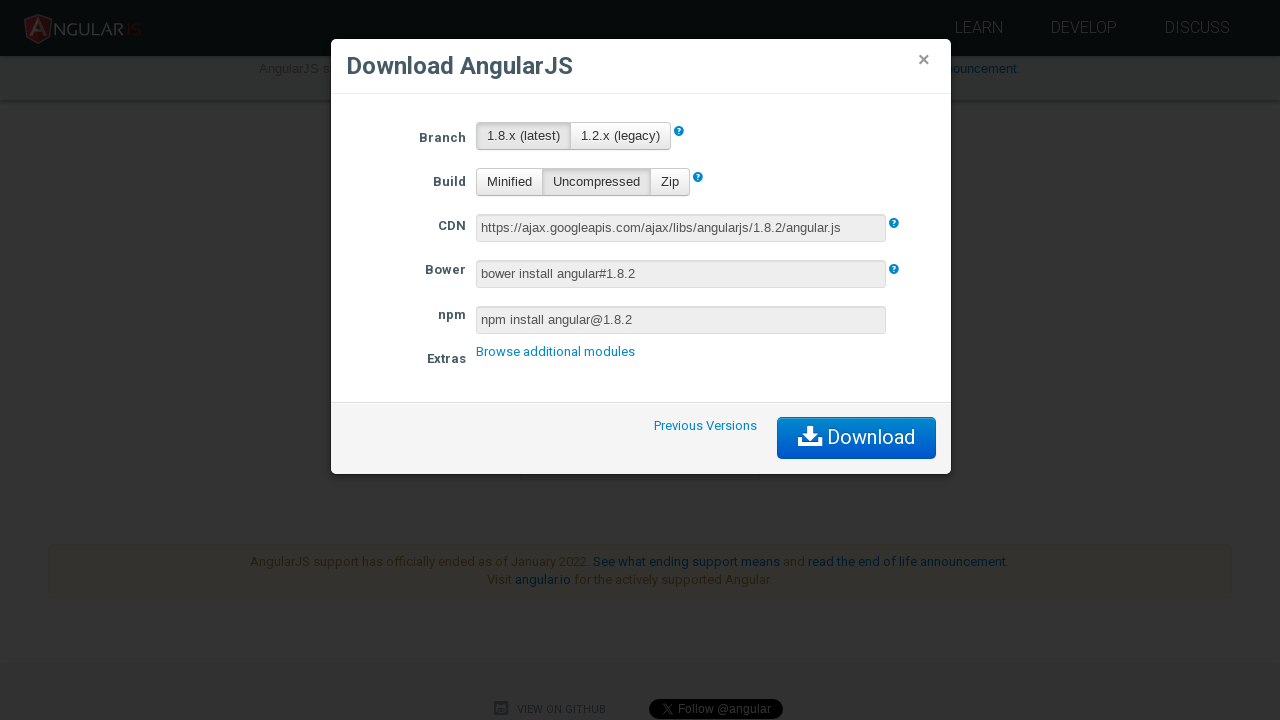

Located CDN URL input field
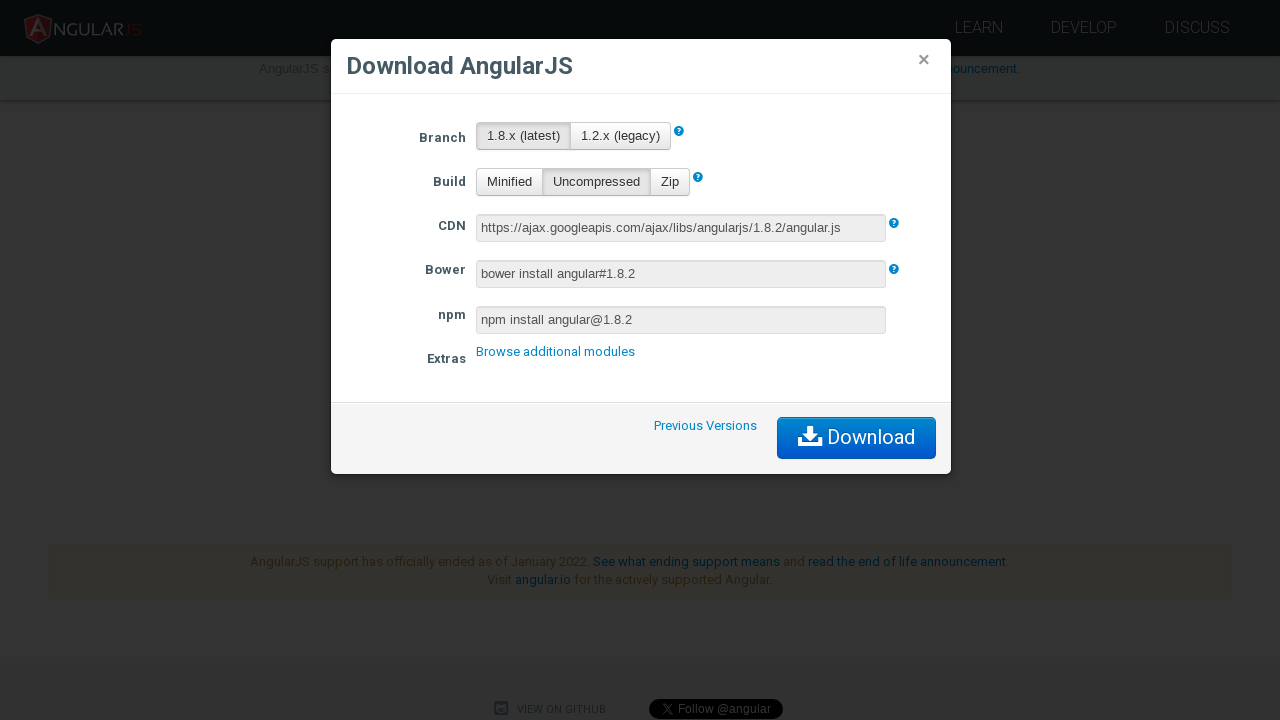

Verified CDN URL contains angular.js
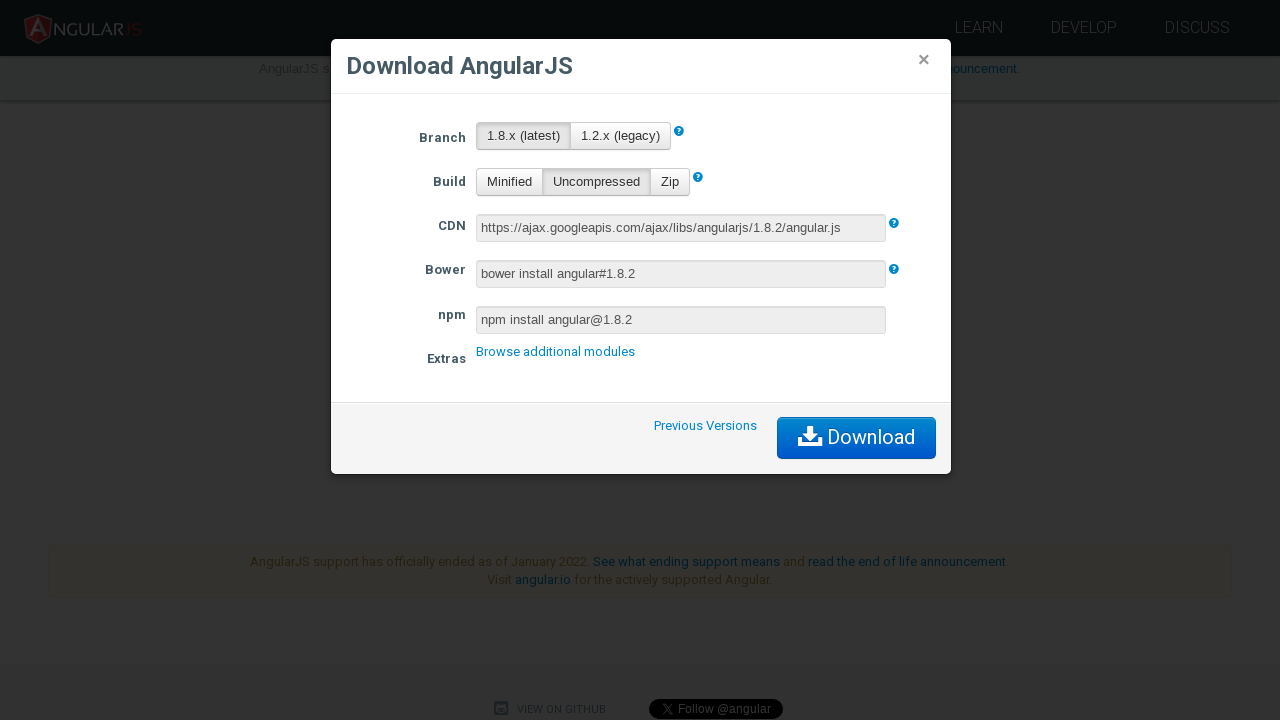

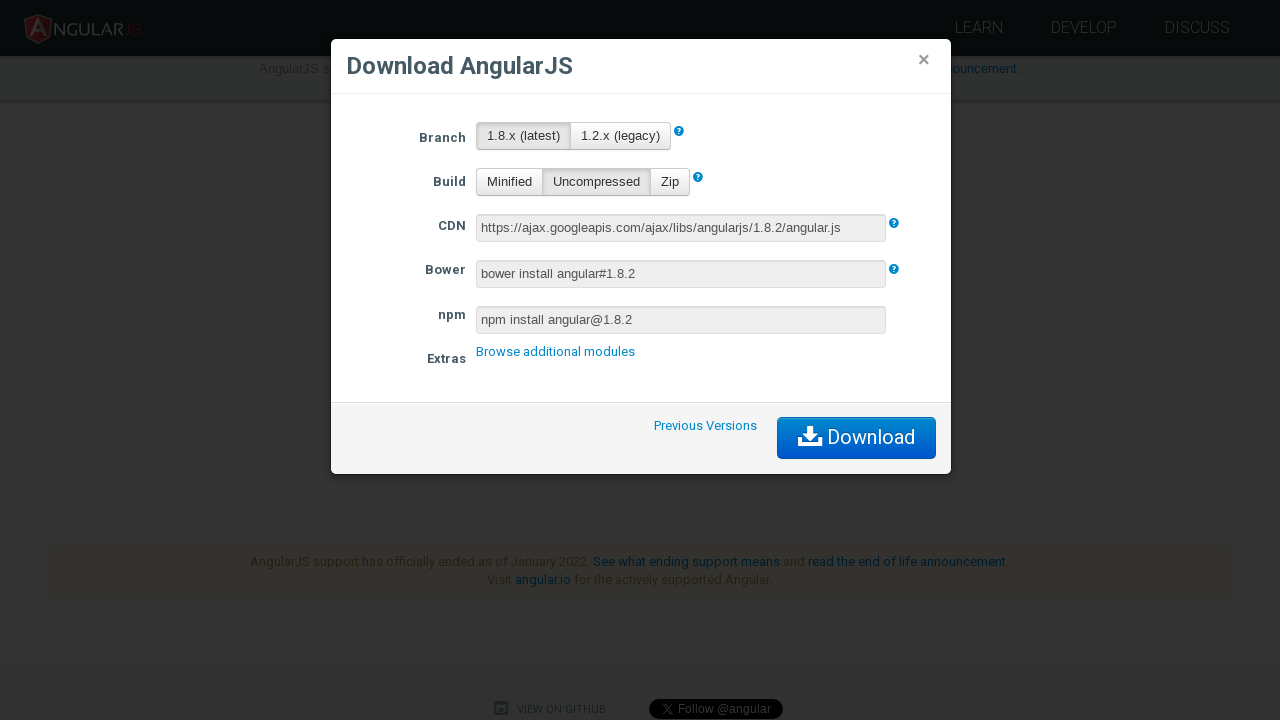